Waits for a price element to show $100, clicks a book button, reads a value, calculates a formula, fills the answer, and submits.

Starting URL: http://suninjuly.github.io/explicit_wait2.html

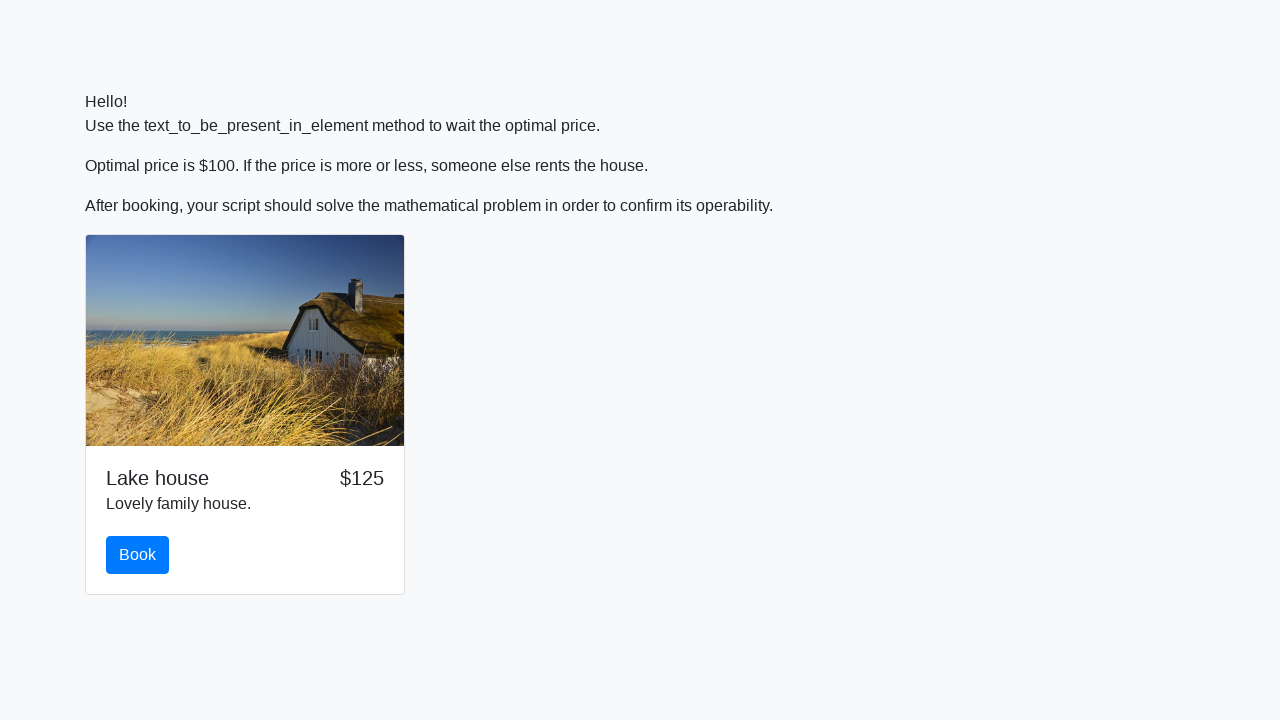

Waited for price element to display $100
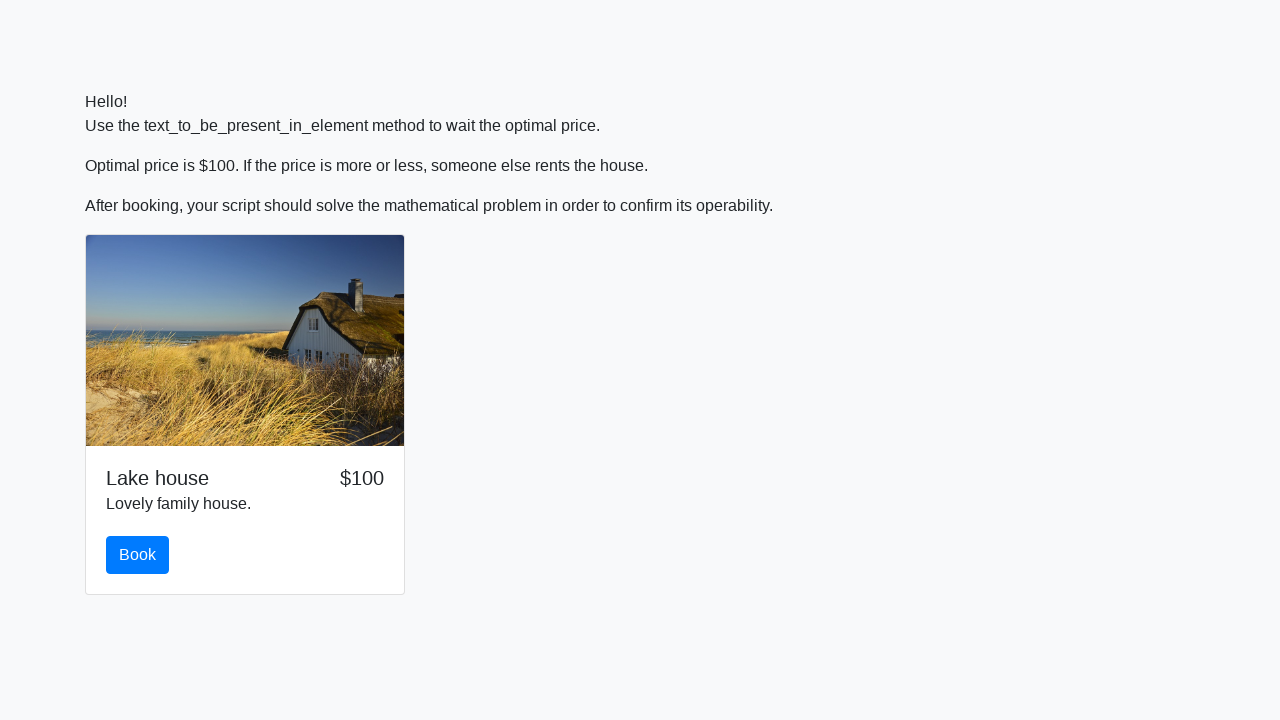

Clicked the book button at (138, 555) on button#book
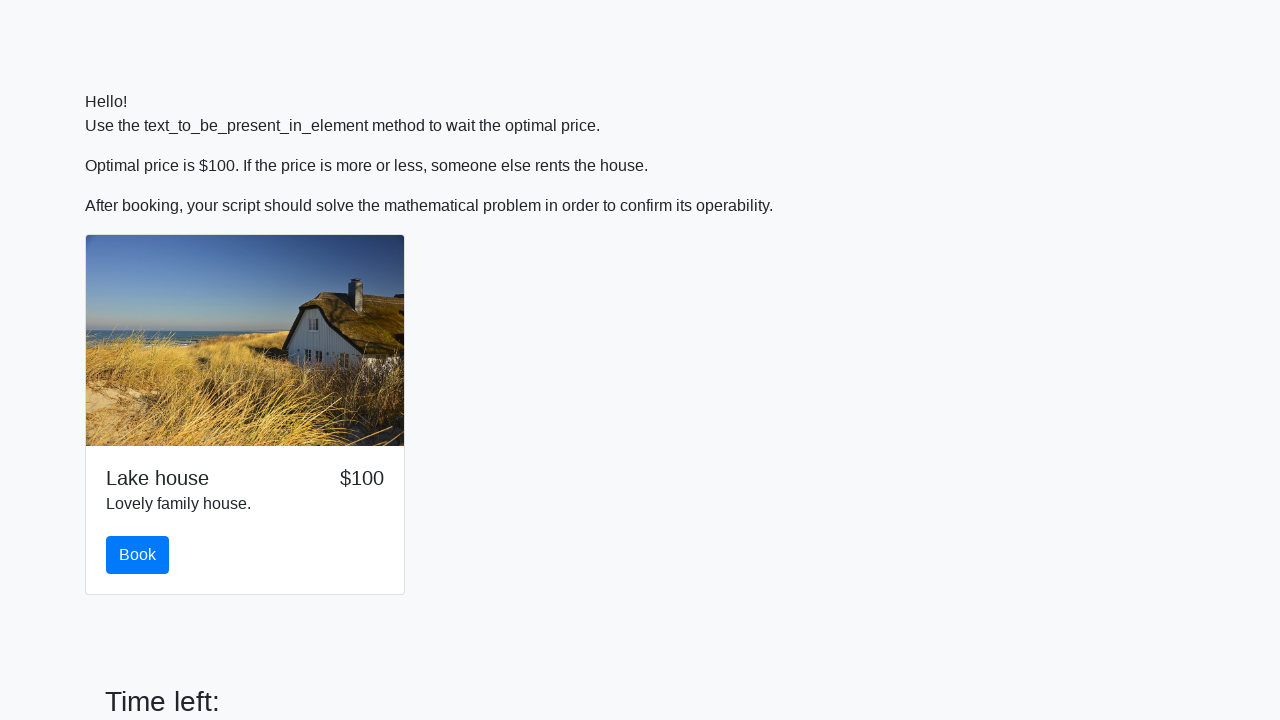

Read x value from input_value span: 19
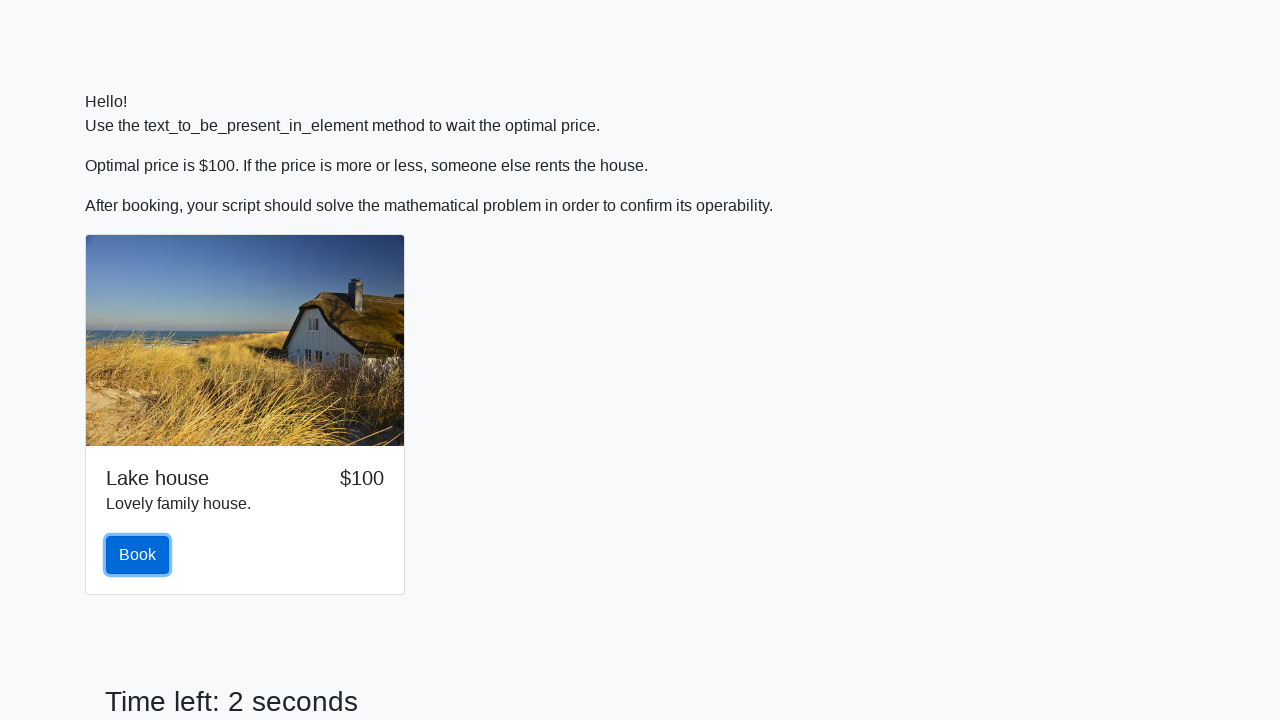

Calculated formula result: log(abs(12*sin(19))) = 0.5869677274173518
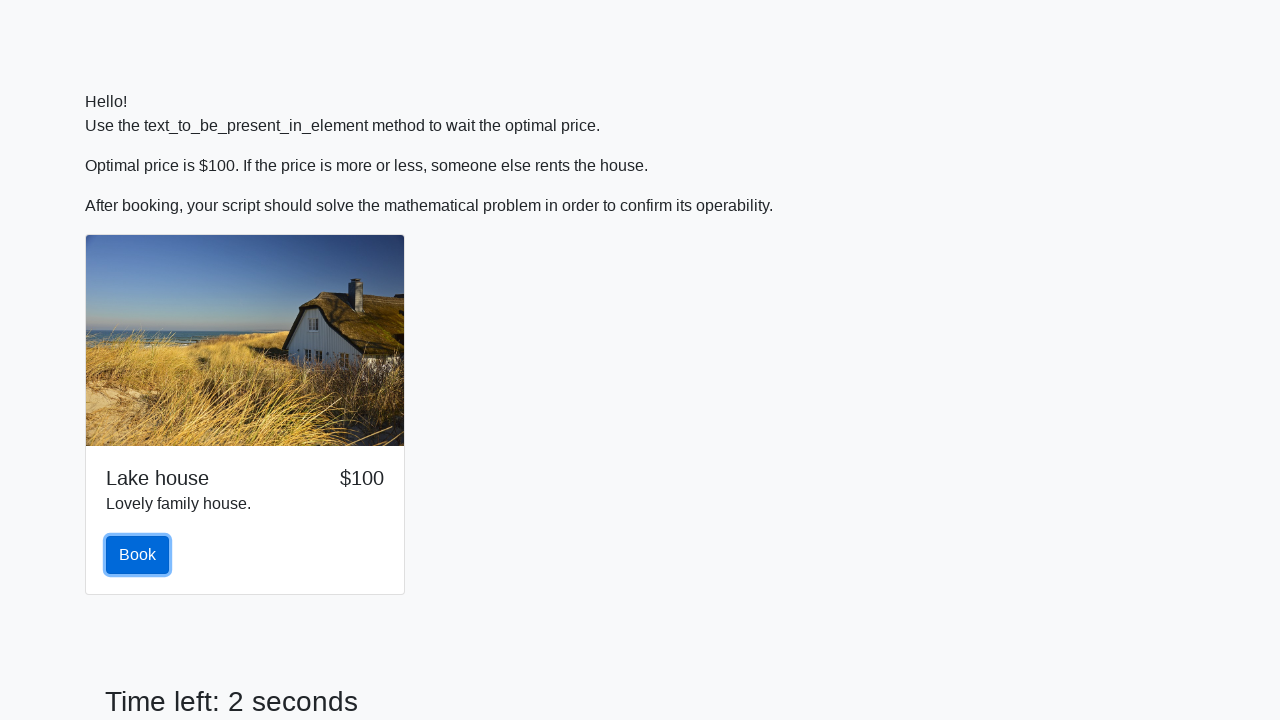

Filled answer field with calculated value: 0.5869677274173518 on input#answer
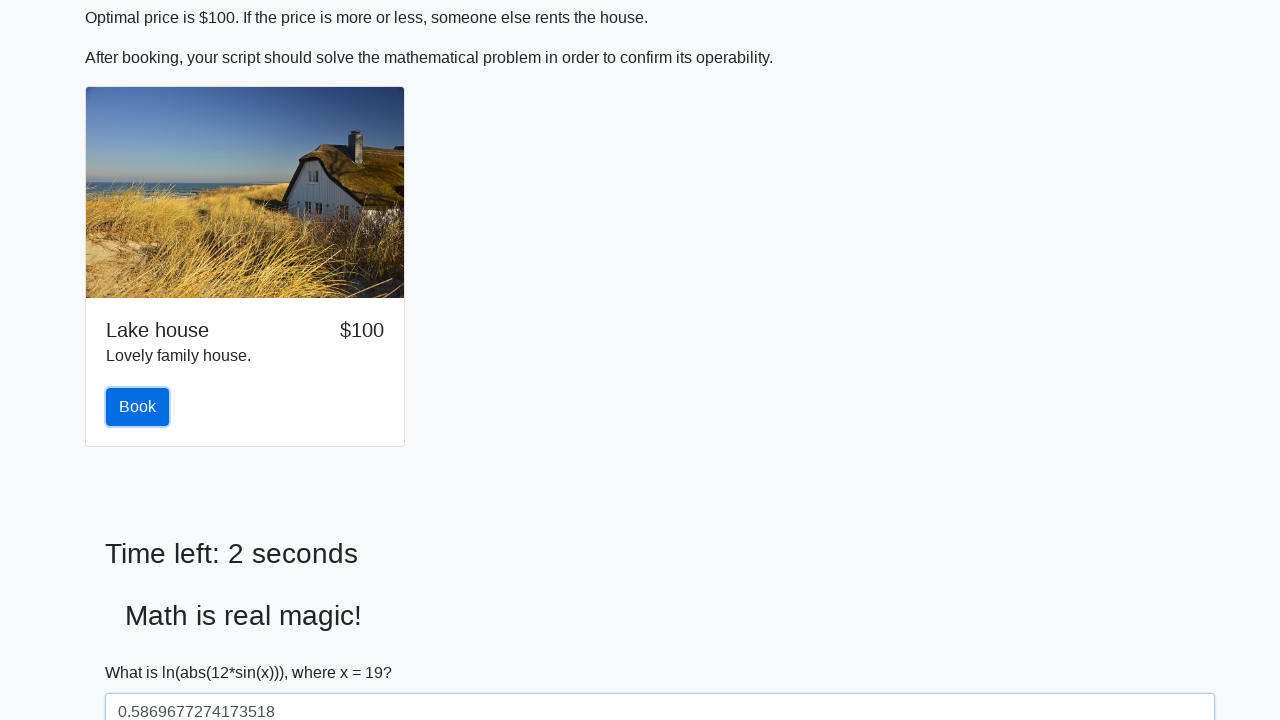

Clicked the solve button to submit the answer at (143, 651) on button#solve
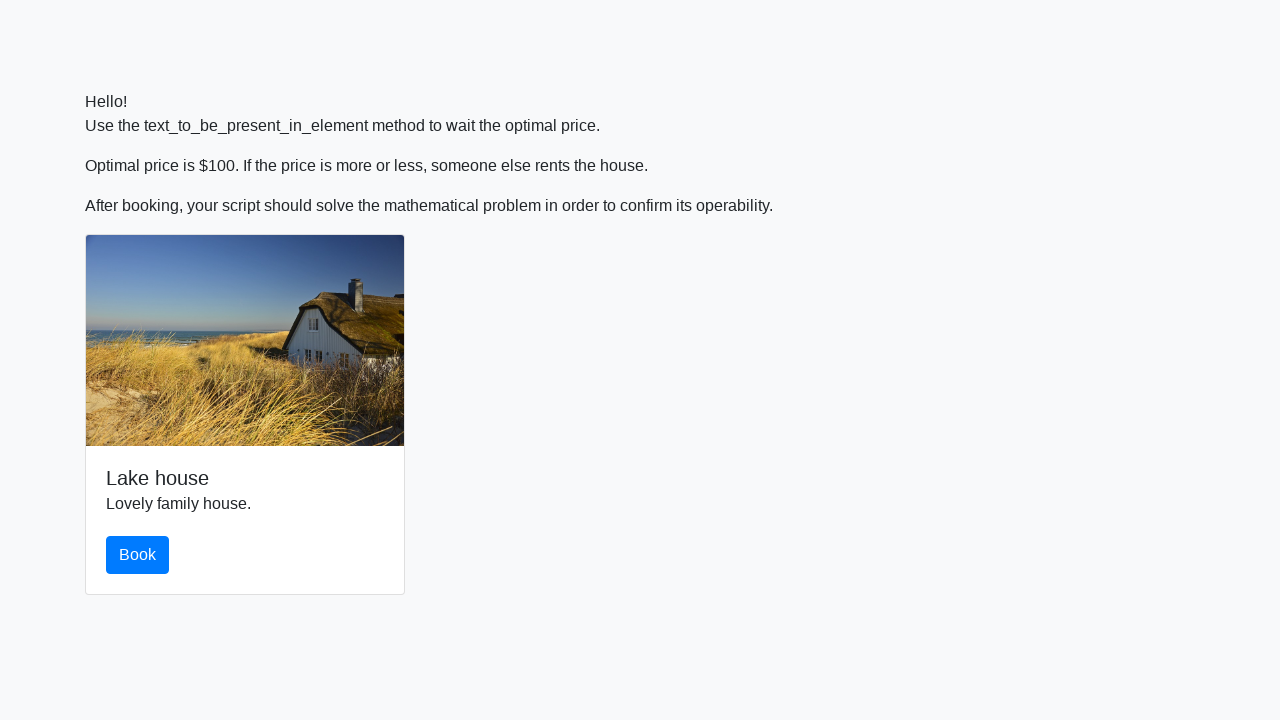

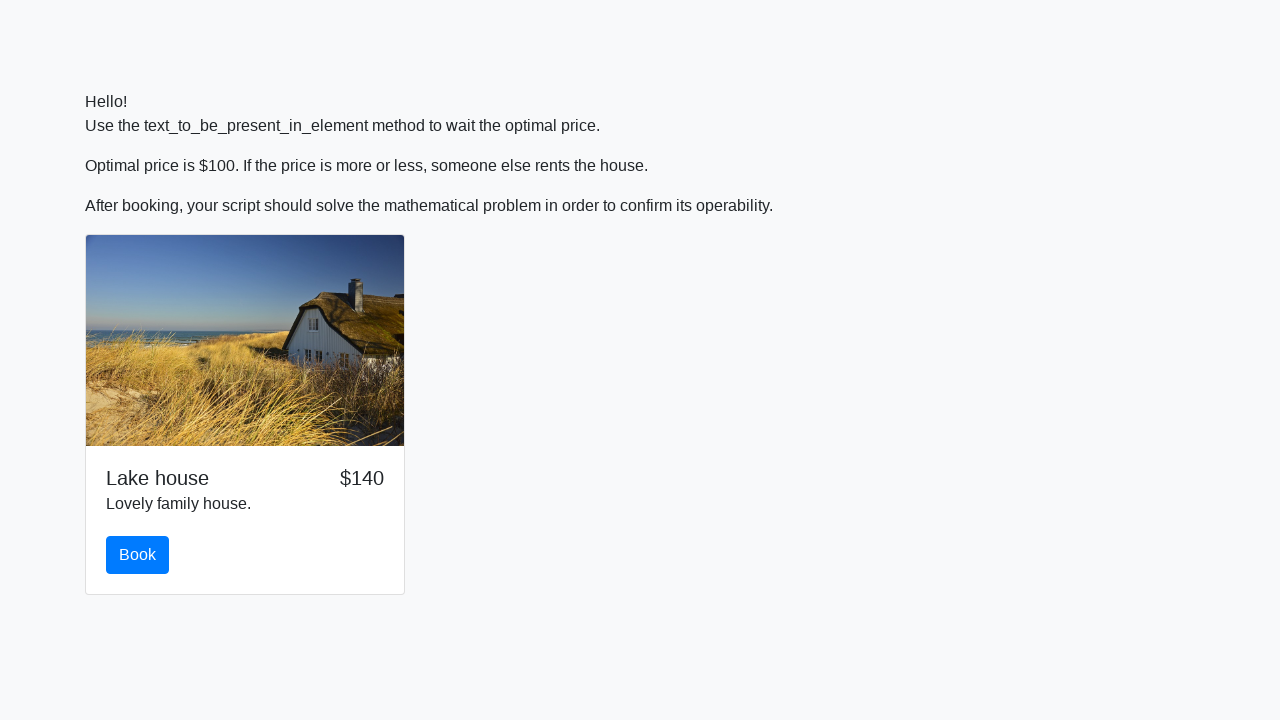